Tests drag and drop functionality by dragging an element to a drop target.

Starting URL: https://www.selenium.dev/selenium/web/mouse_interaction.html

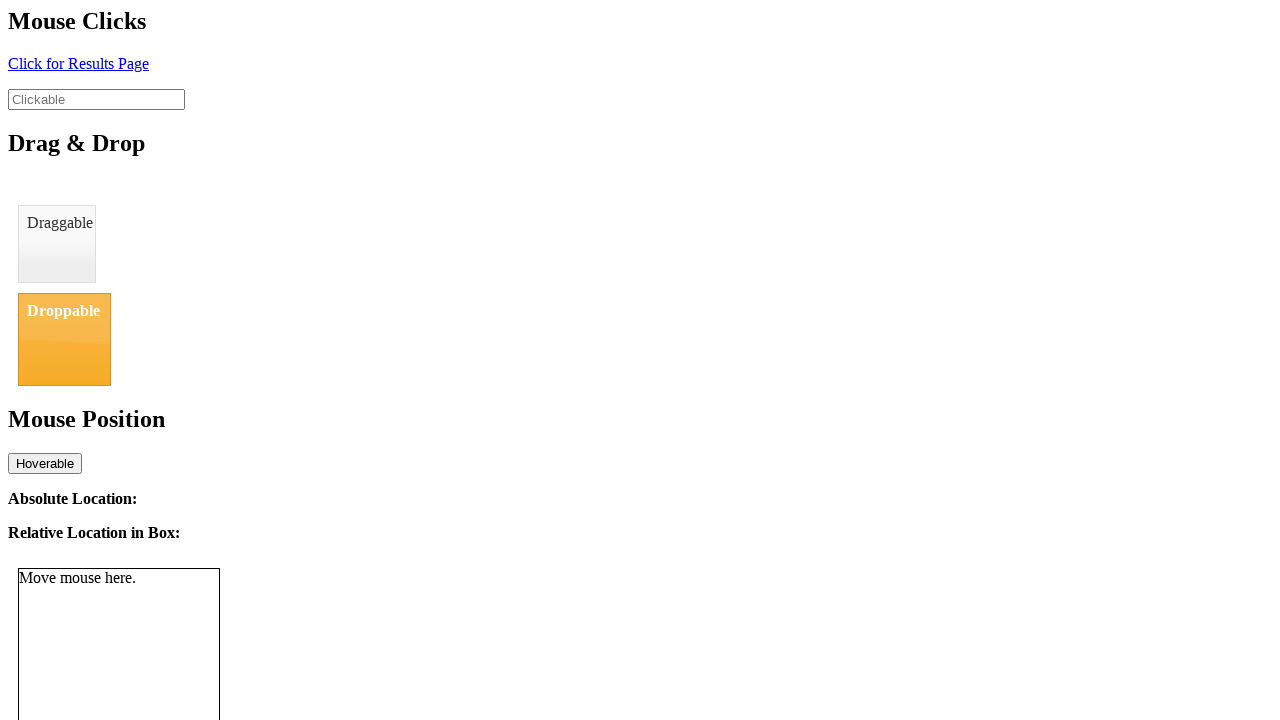

Dragged #draggable element to #droppable target at (64, 339)
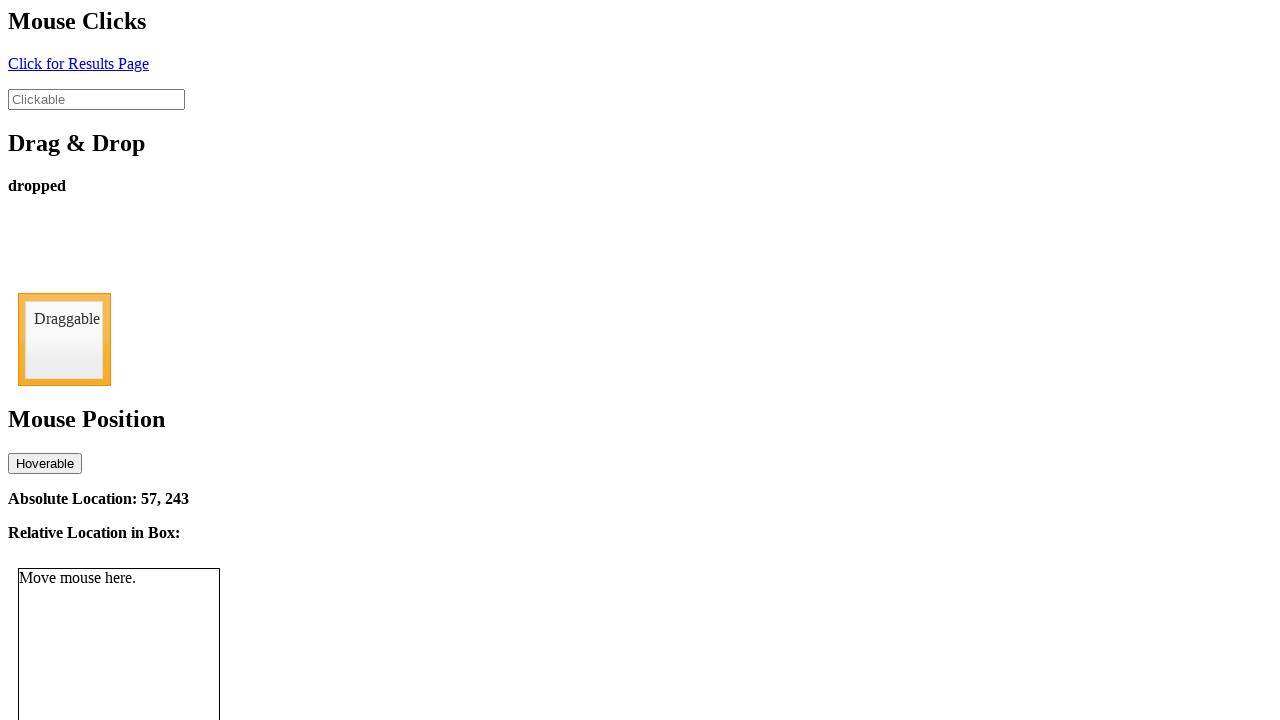

Drop status element appeared after drag and drop
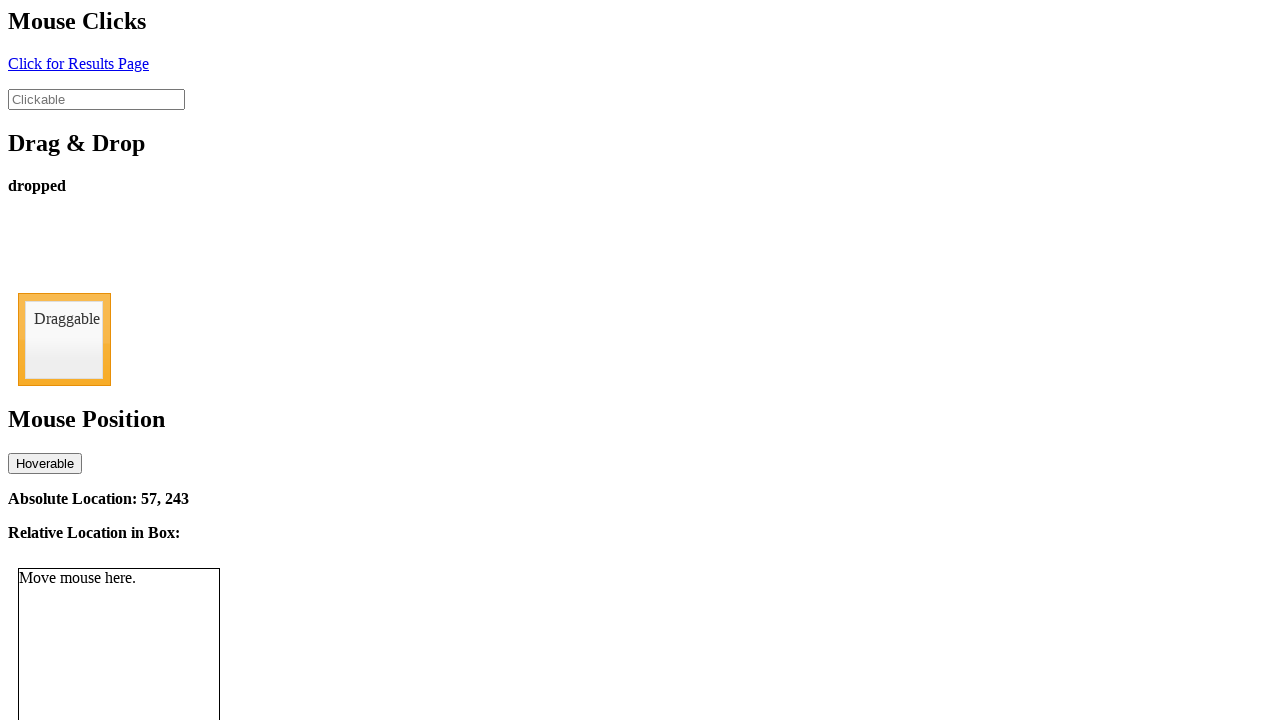

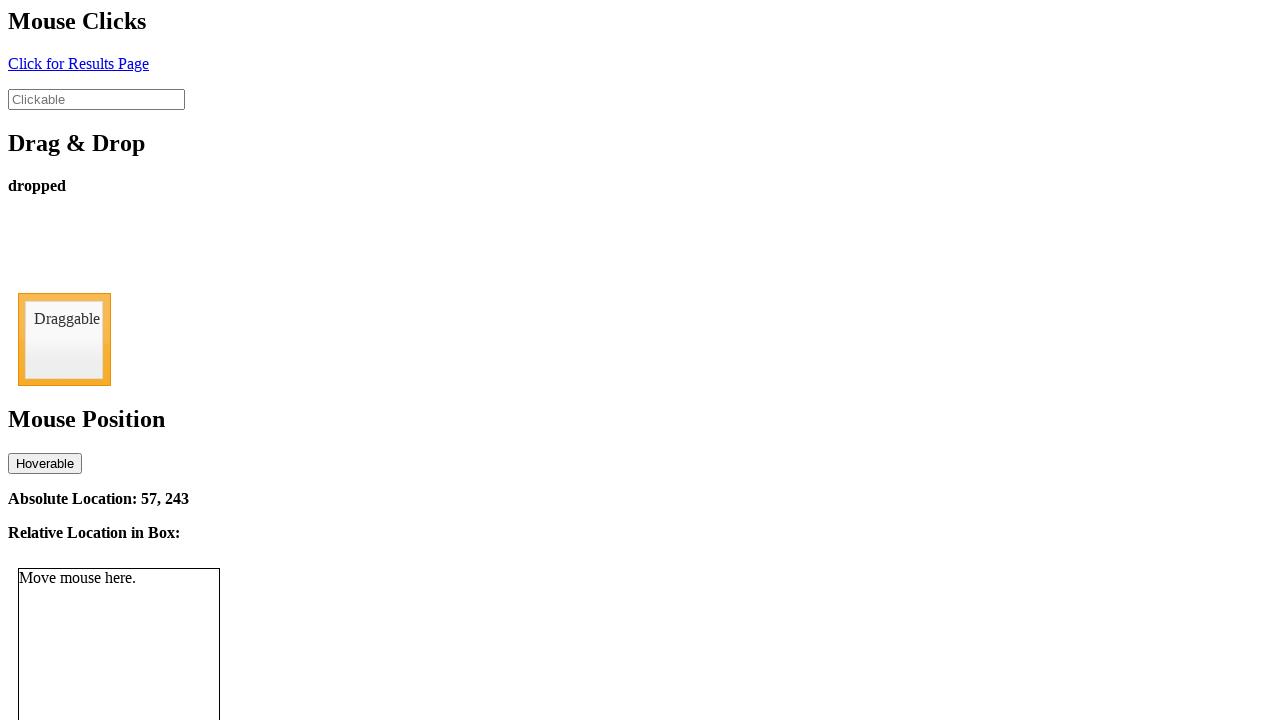